Tests a web form by filling text input, password, textarea fields, clicking a link to navigate away and back, then interacting with a dropdown select

Starting URL: https://www.selenium.dev/selenium/web/web-form.html

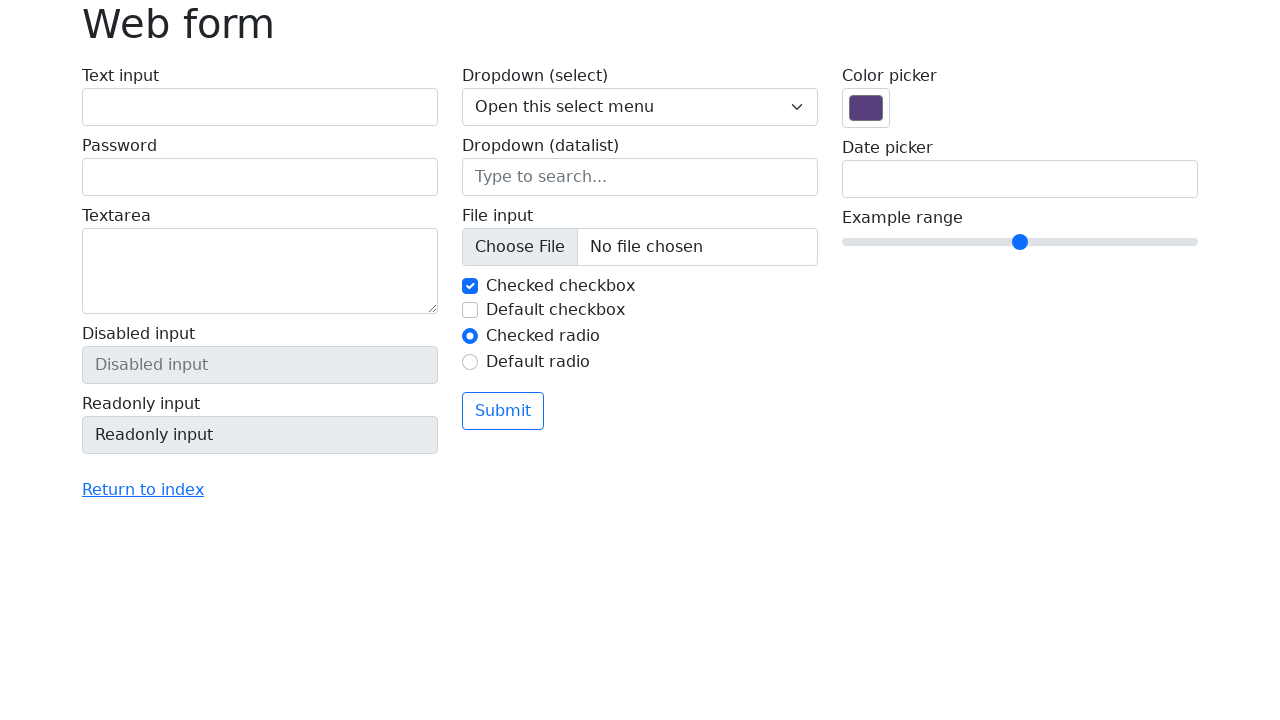

Filled text input field with 'test' on #my-text-id
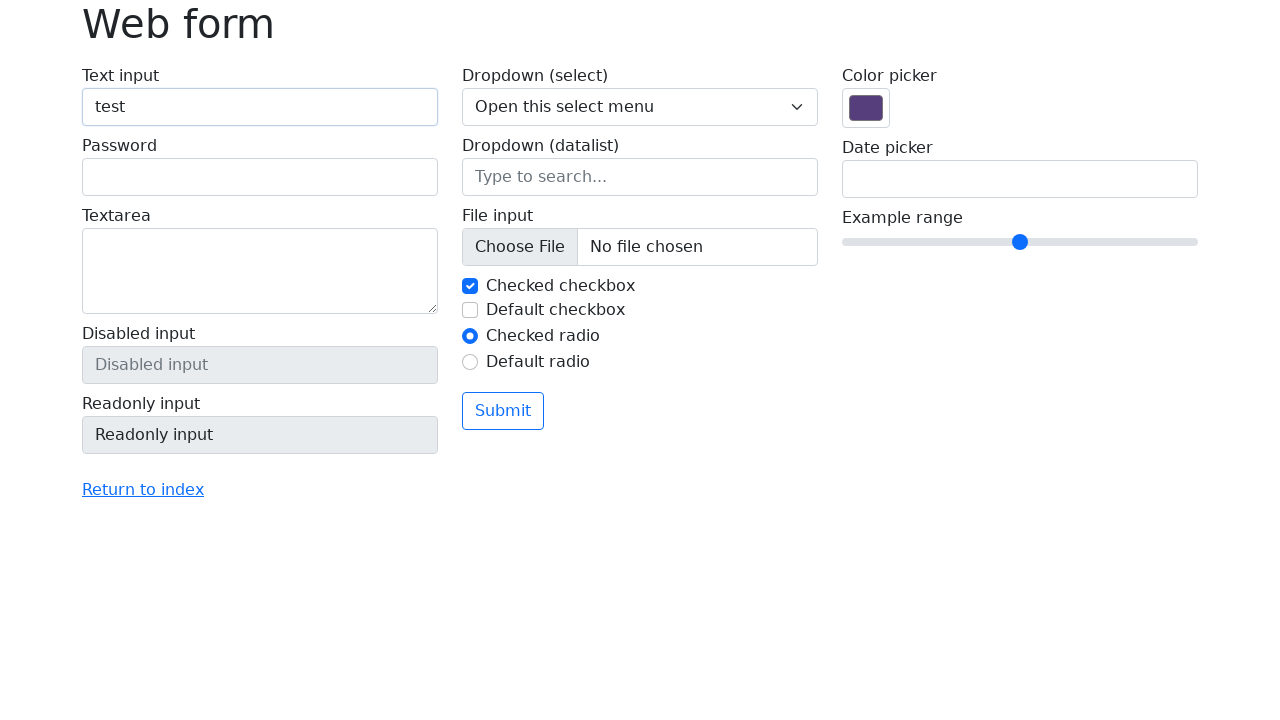

Filled password input field with '12345678' on label:nth-child(2) input
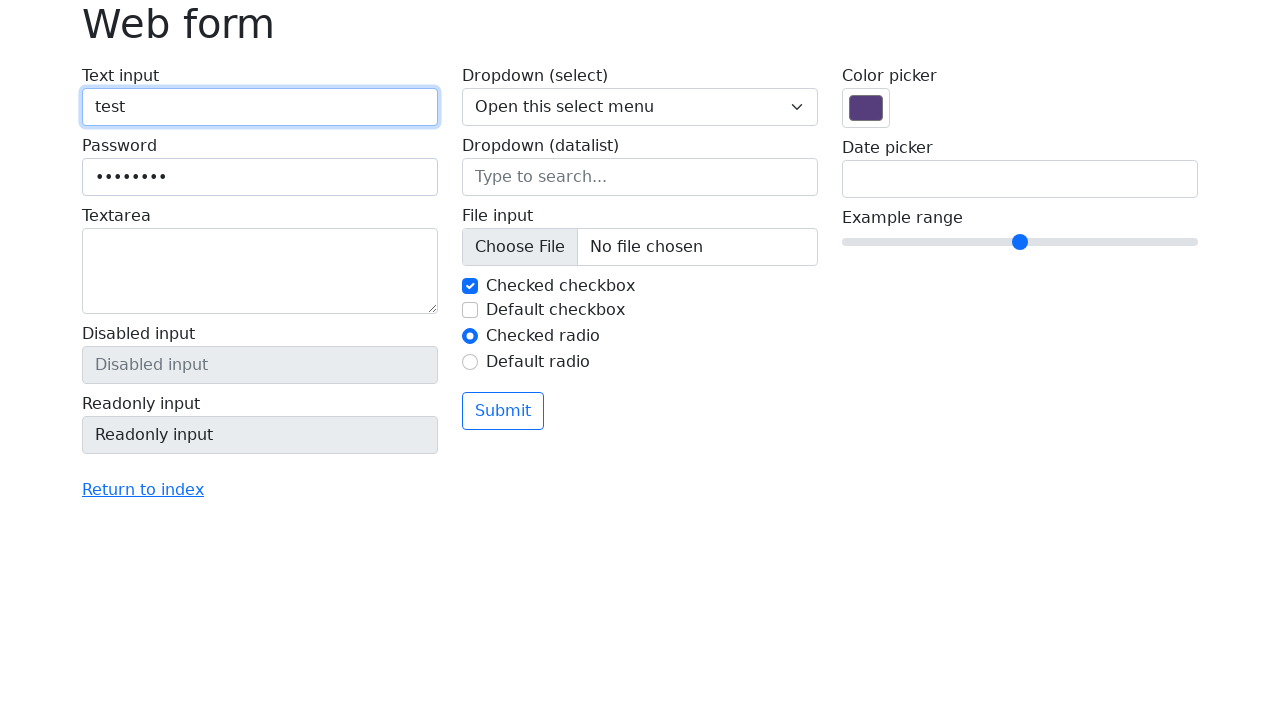

Filled textarea with 'This is a test text for text area' on label:nth-child(3) textarea
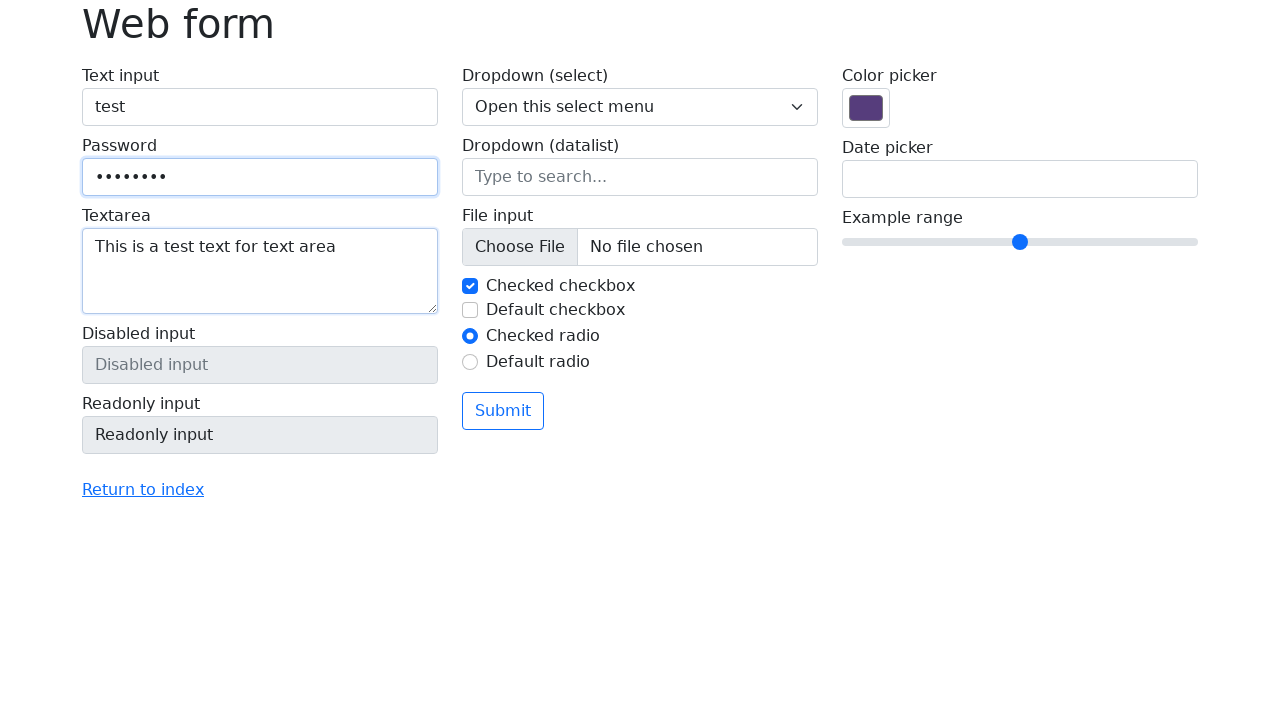

Clicked 'Return to index' link at (143, 490) on text=Return to index
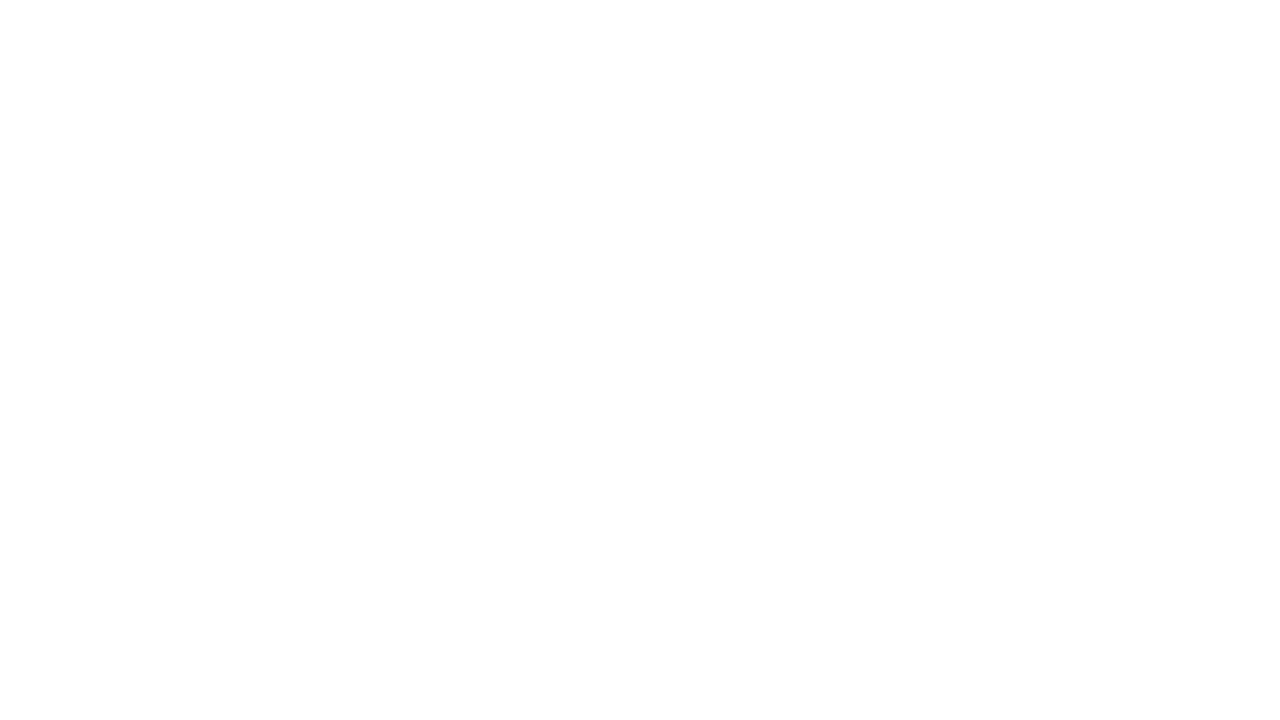

Navigated to index page and URL confirmed
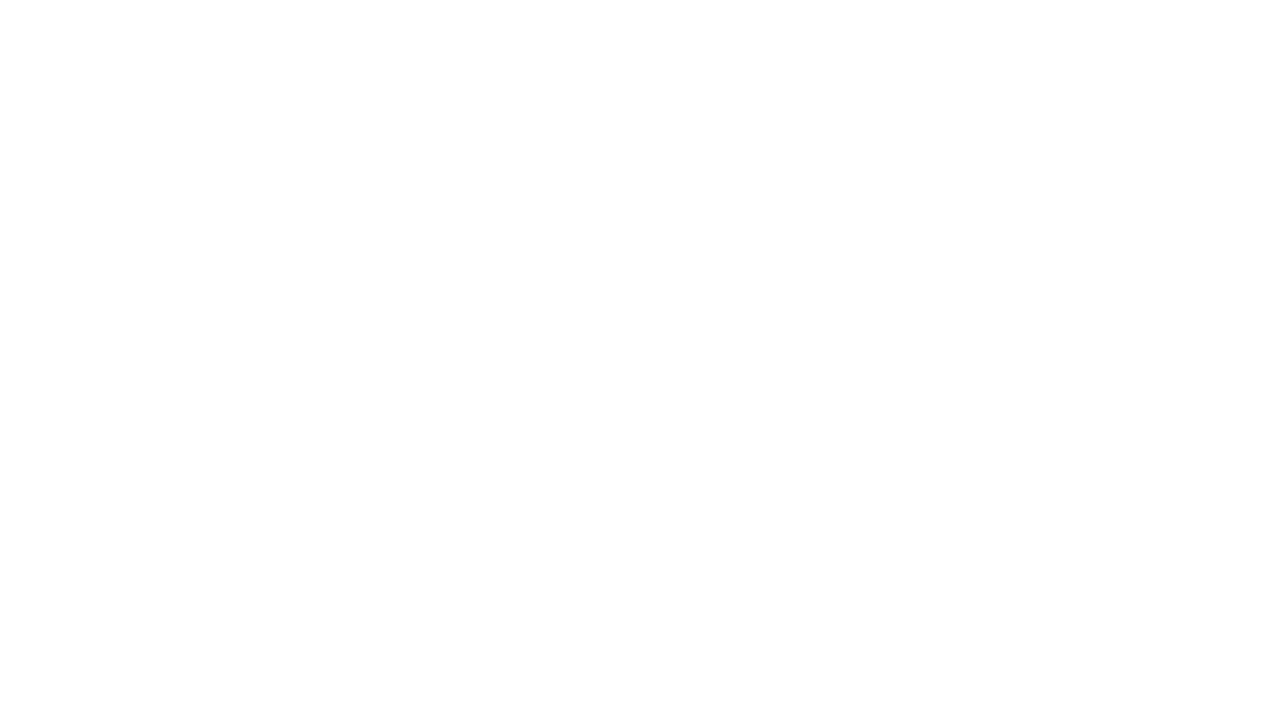

Navigated back to web form page
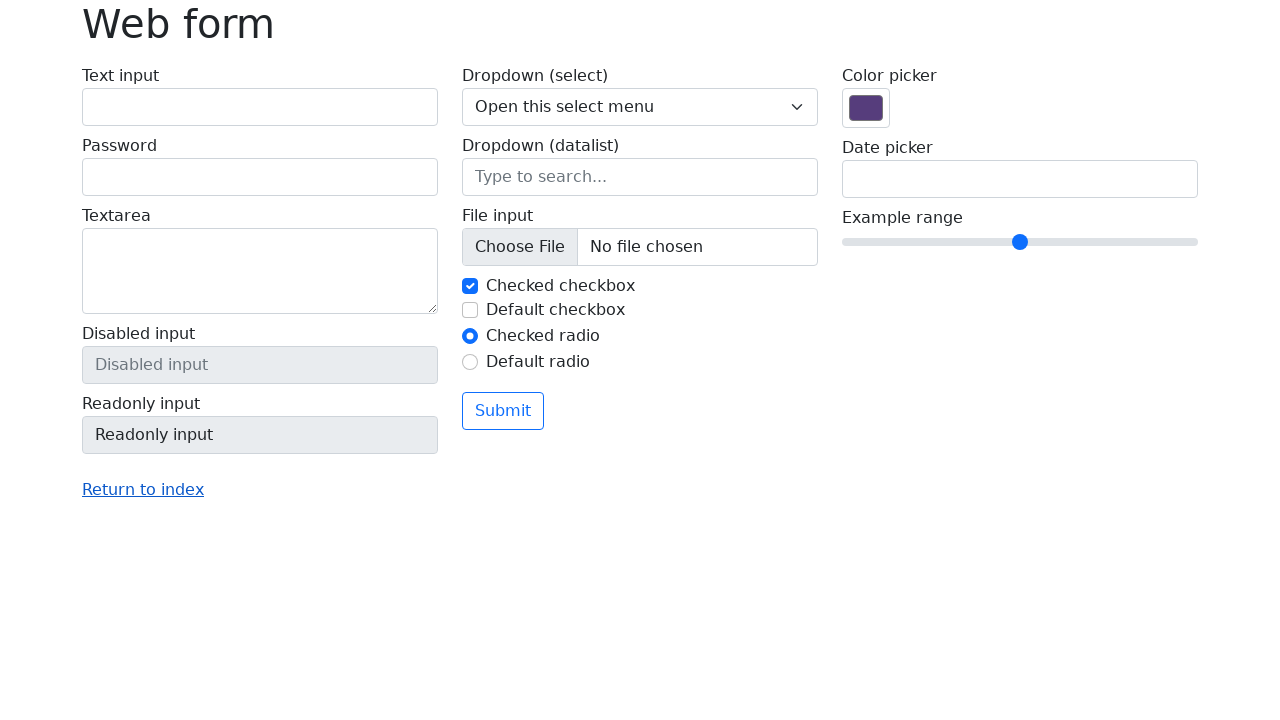

Selected option '1' from dropdown on select[name='my-select']
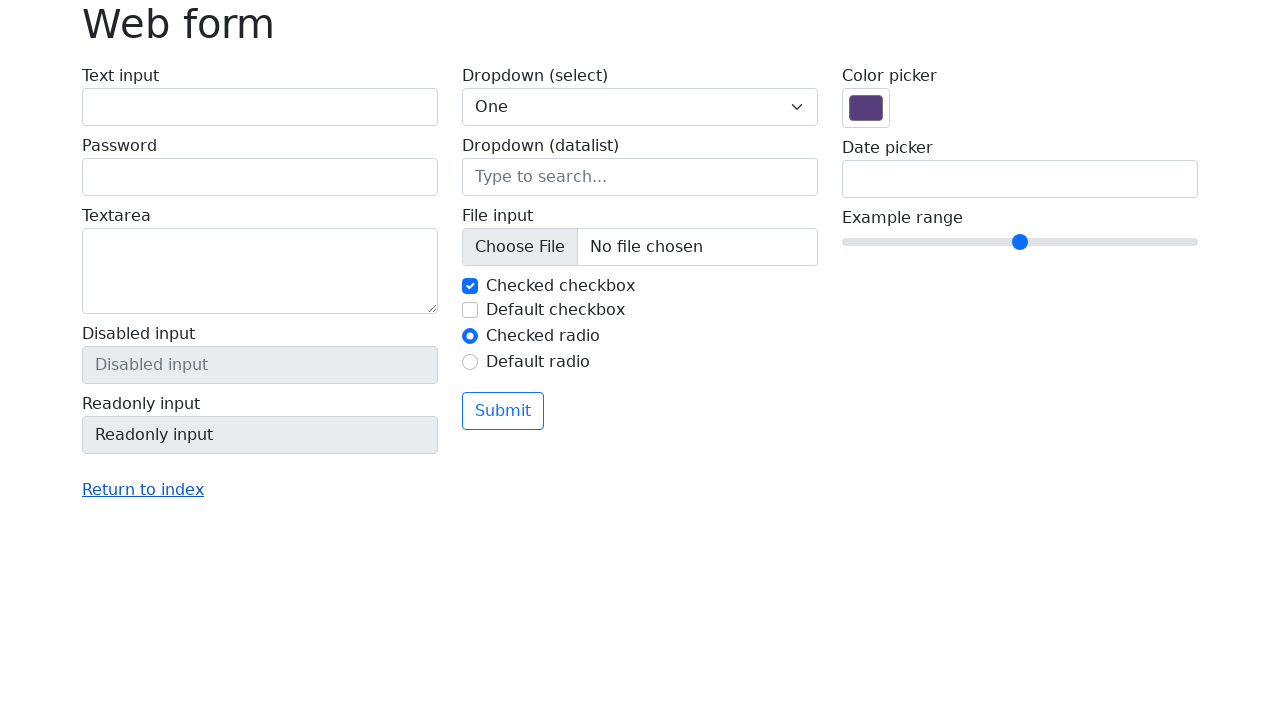

Selected option '2' from dropdown on select[name='my-select']
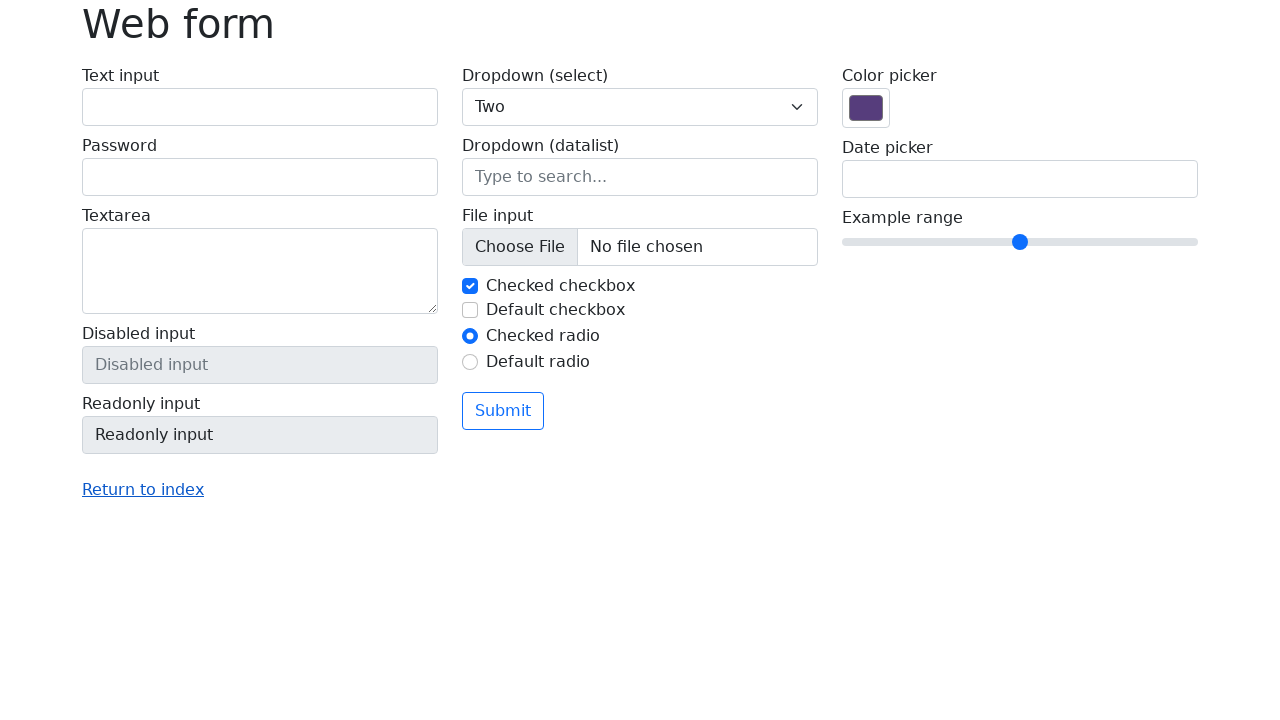

Selected option '3' from dropdown on select[name='my-select']
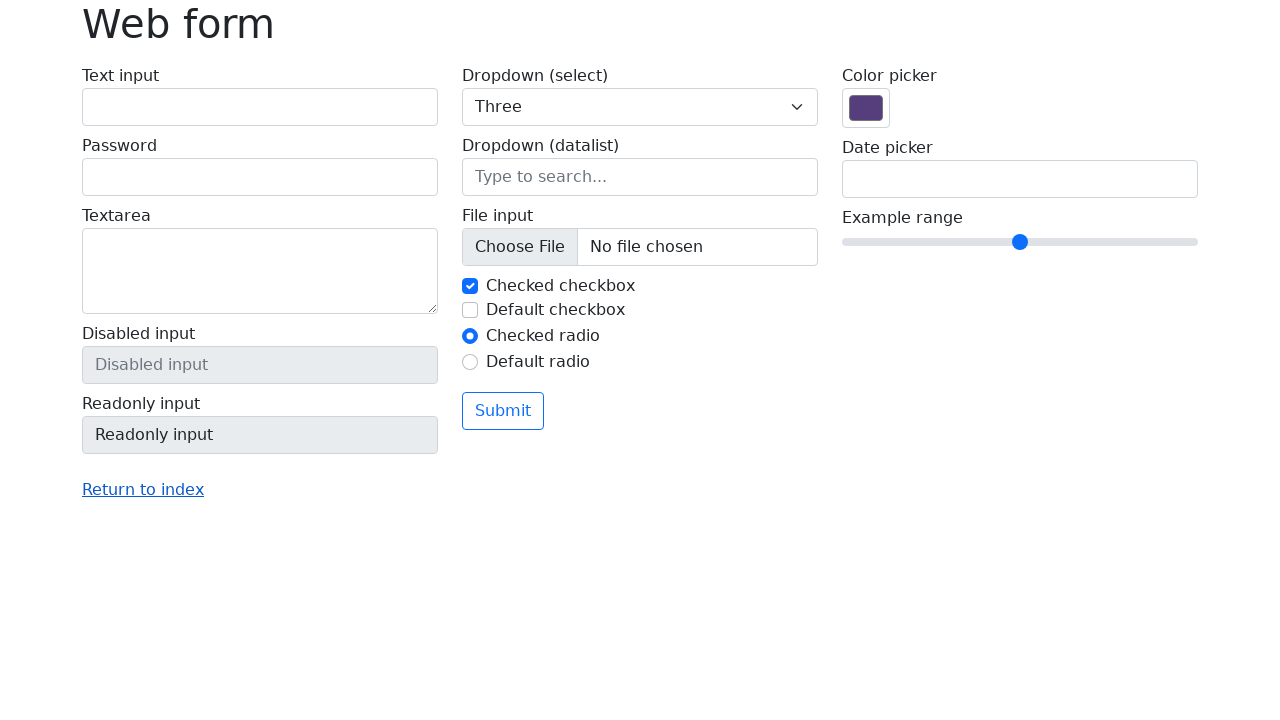

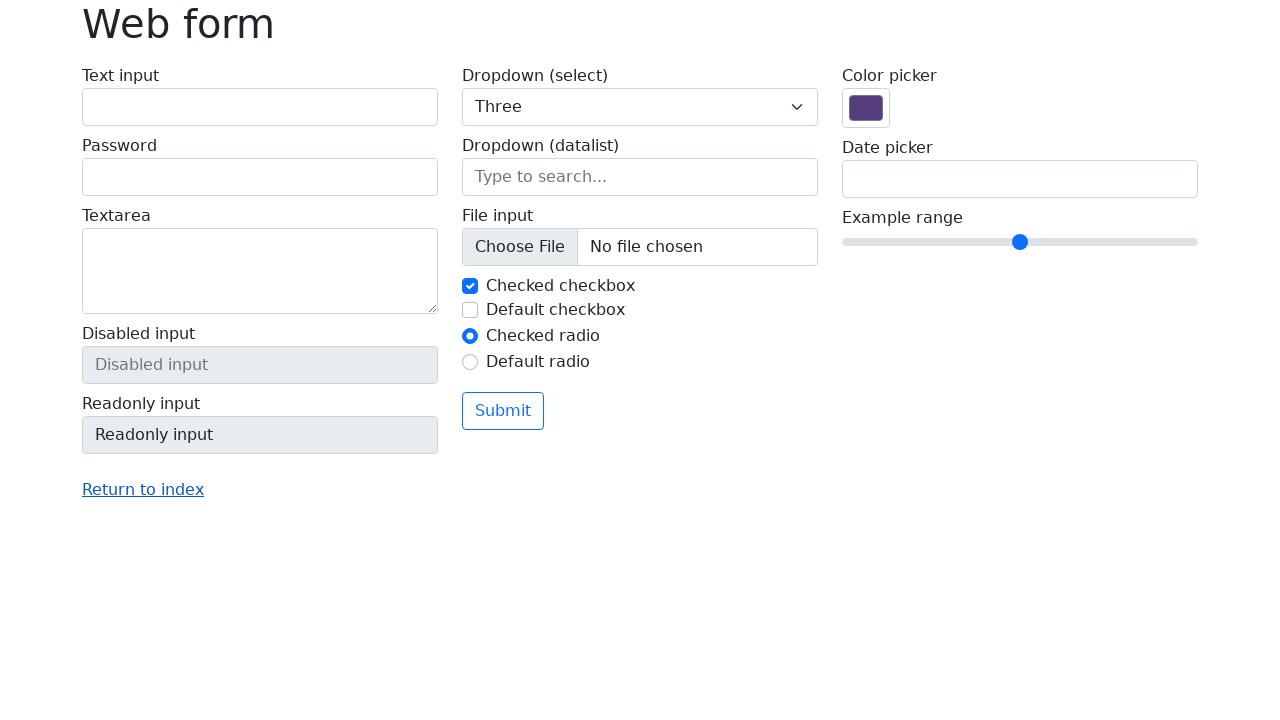